Tests that searching for "Jewerly" returns search results on Tiffany's website

Starting URL: https://www.tiffany.com/

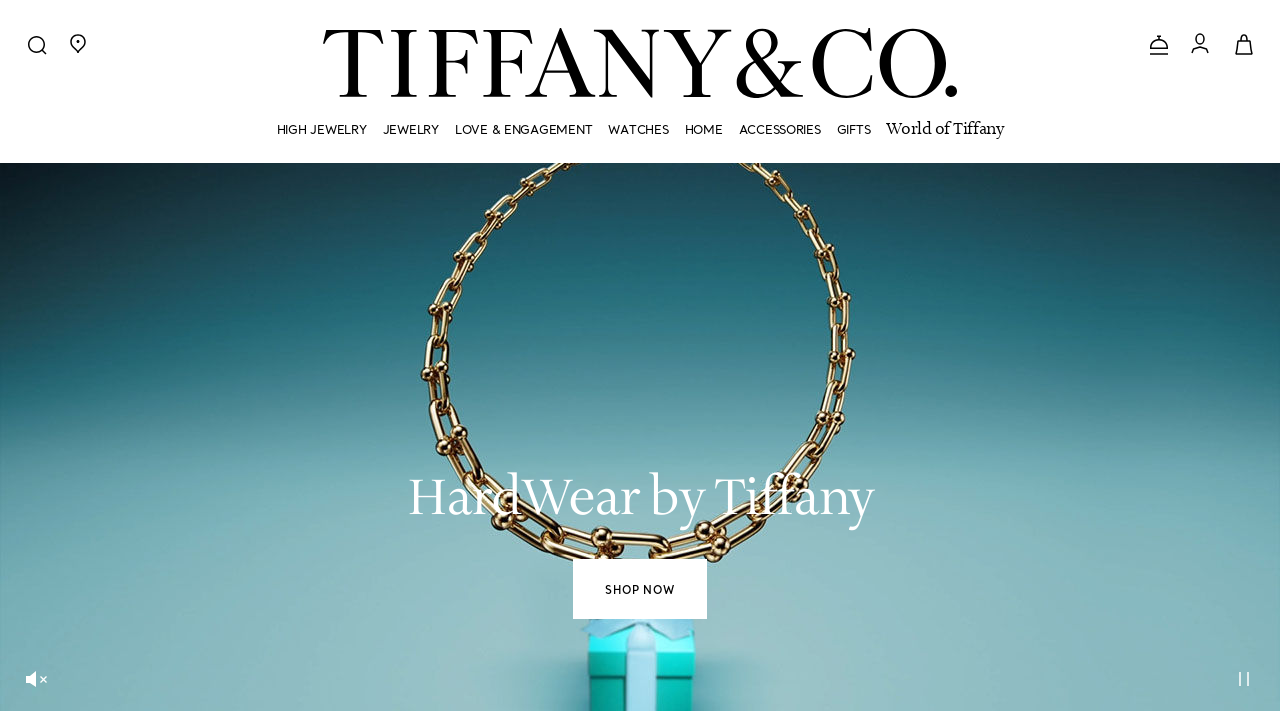

Clicked search icon to open search interface at (37, 44) on [data-test='search-icon'], button[aria-label*='search'], .search-icon, [data-act
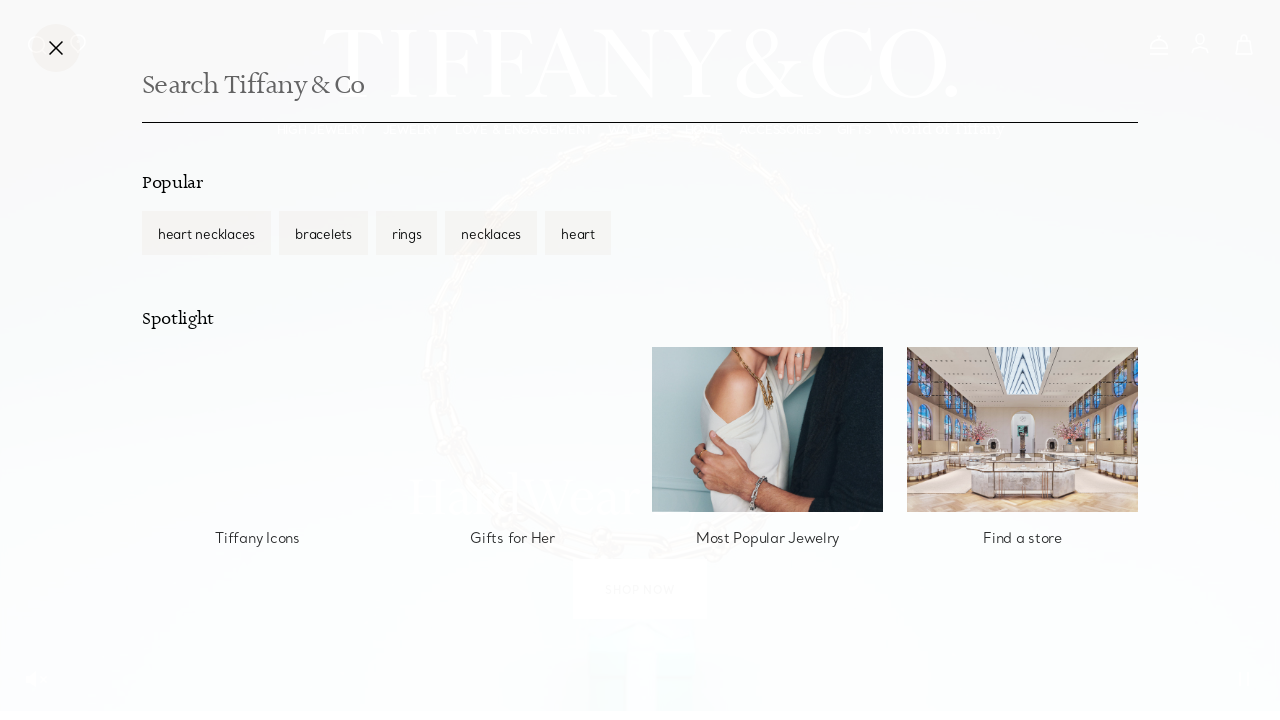

Search input field became visible
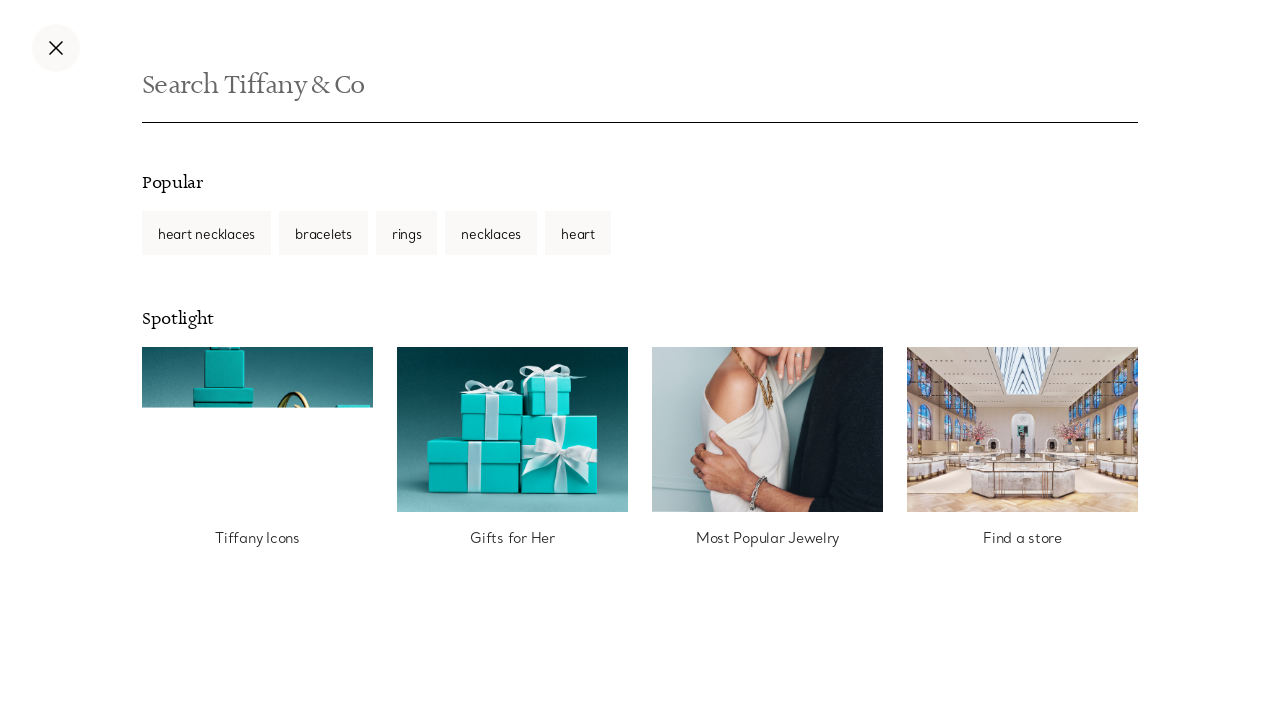

Filled search field with 'Jewerly' on input[type='search'], input[name='q'], input[placeholder*='Search'], .search-inp
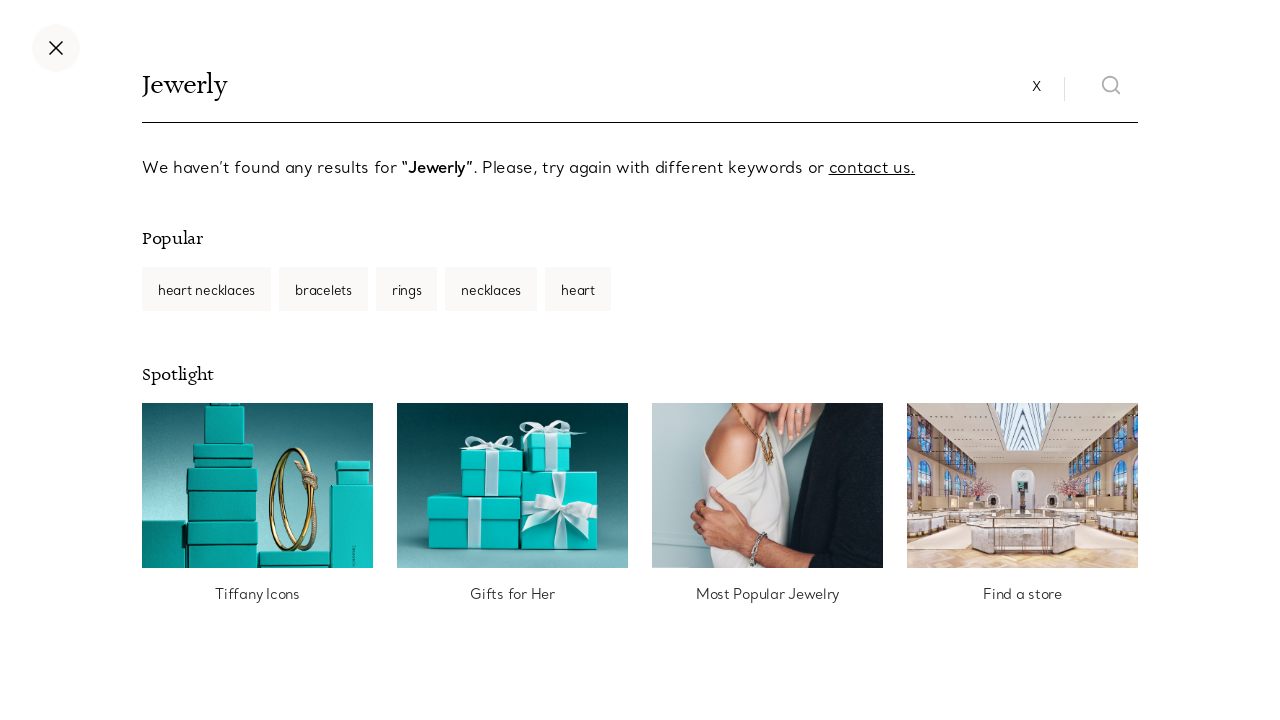

Pressed Enter to submit search for 'Jewerly' on input[type='search'], input[name='q'], input[placeholder*='Search'], .search-inp
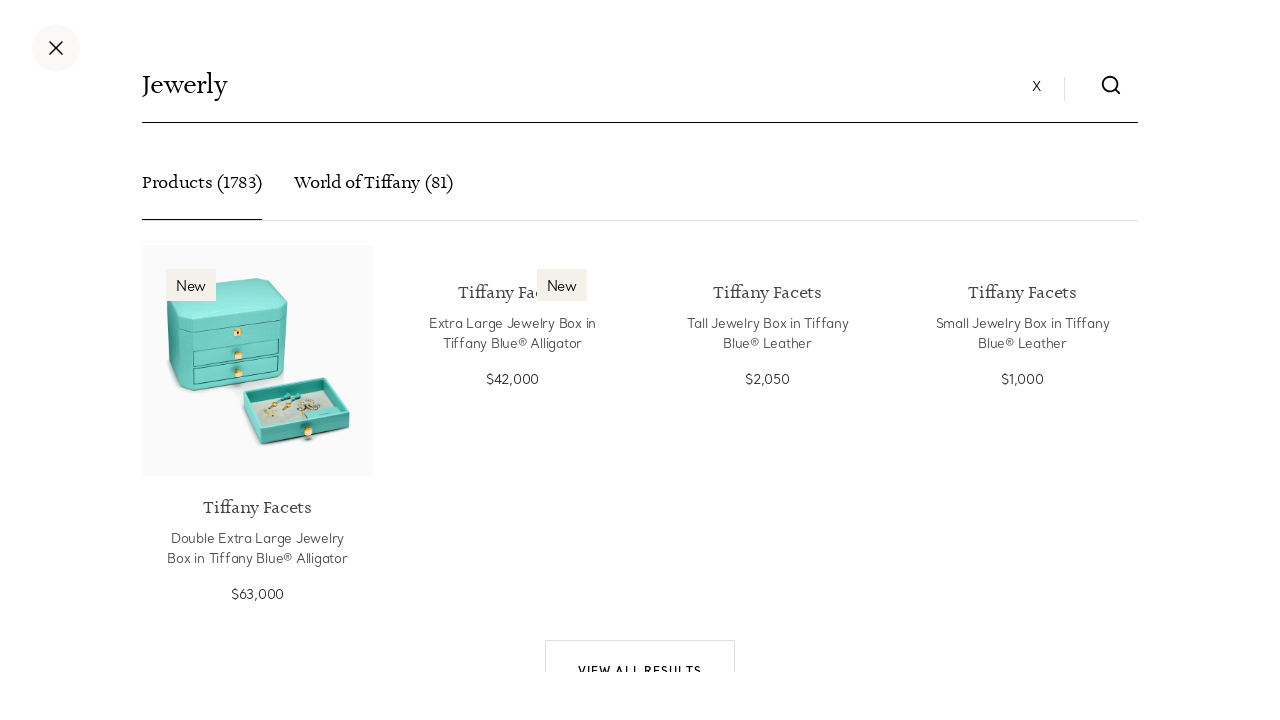

Search results loaded successfully
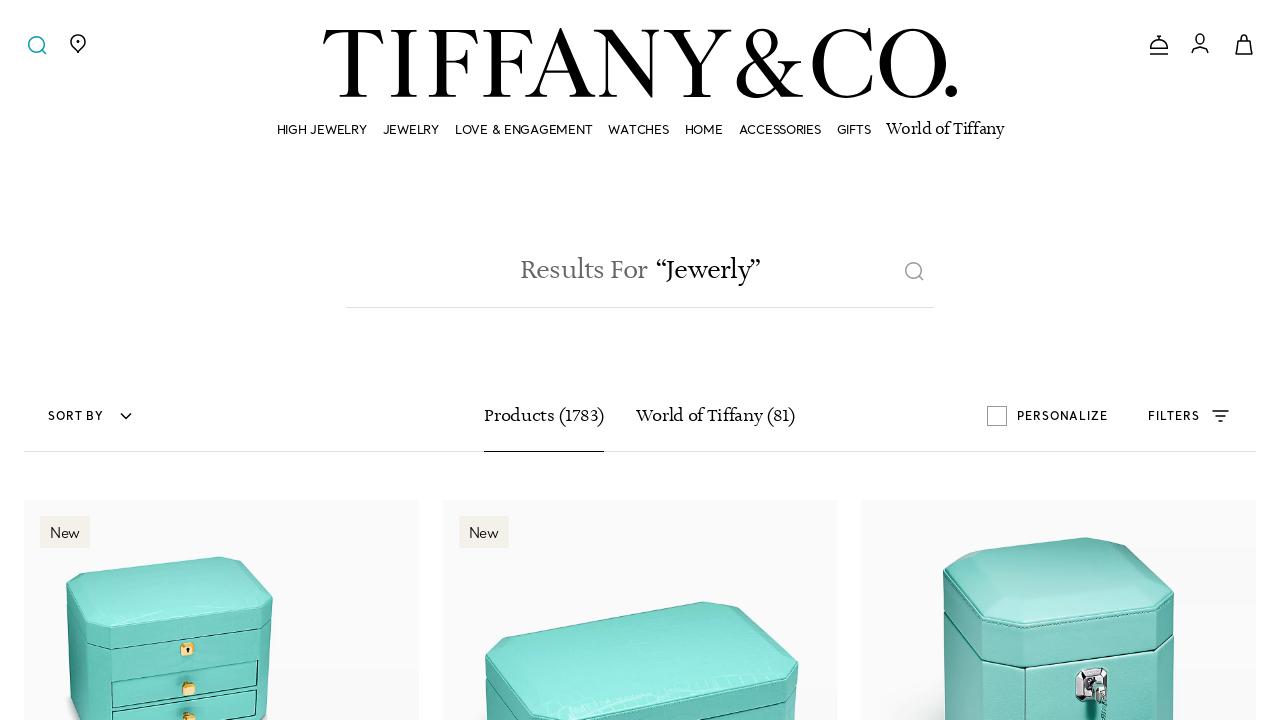

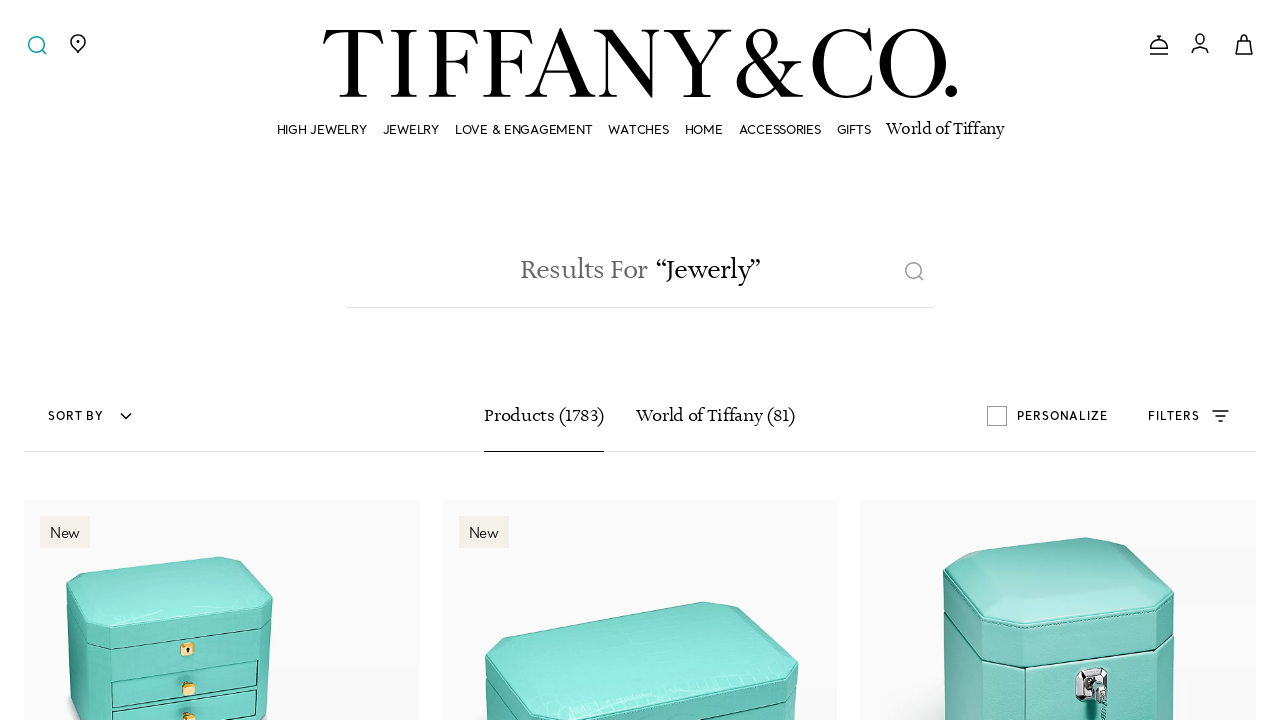